Tests the Line of Credit Calculator by entering income ($50,000), credit score (750), and employment months (180) that meet approval criteria, then verifies the approval message is displayed.

Starting URL: https://exgnosis.org/cashflow/

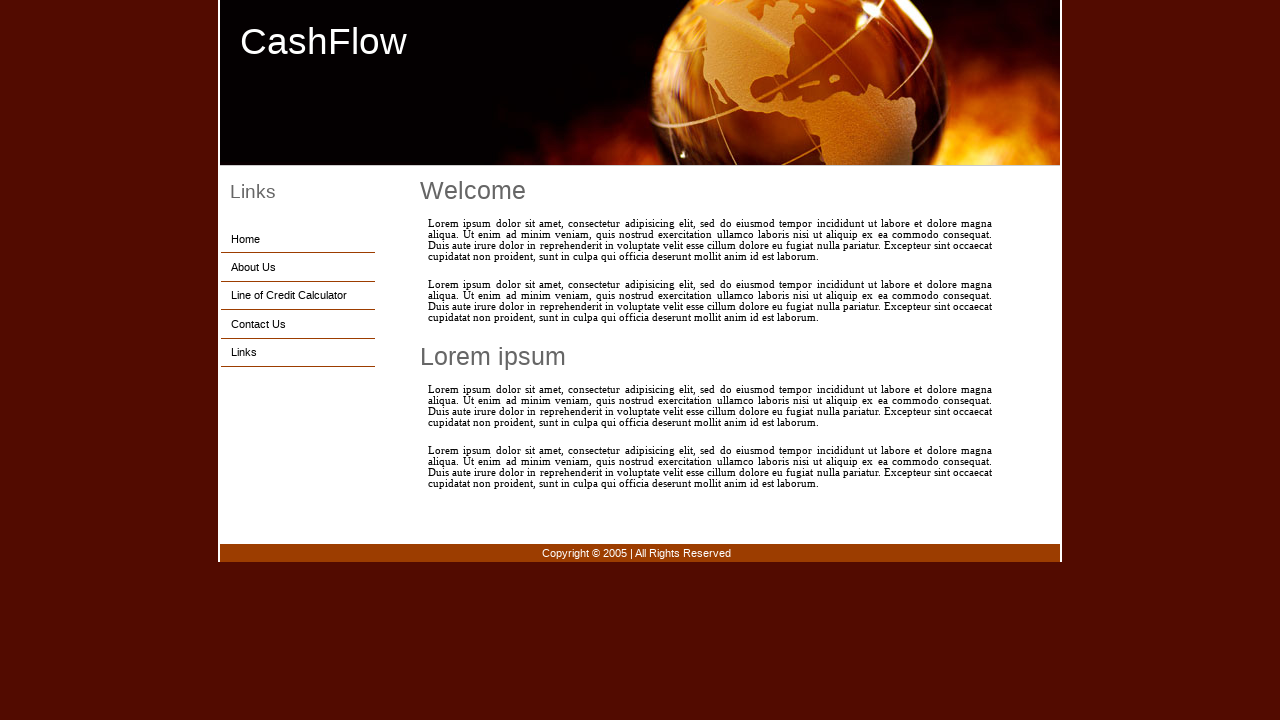

Clicked on Line of Credit Calculator link at (298, 295) on text=Line of Credit Calculator
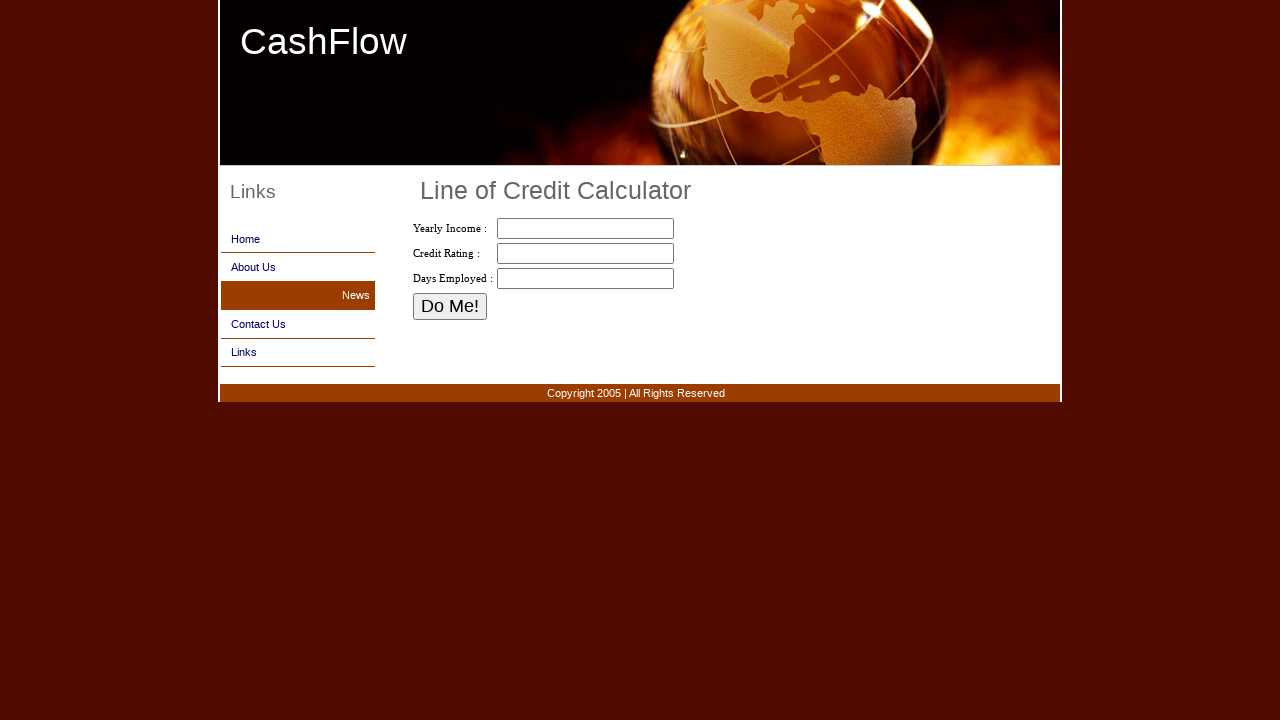

Entered income amount of $50,000 on #income
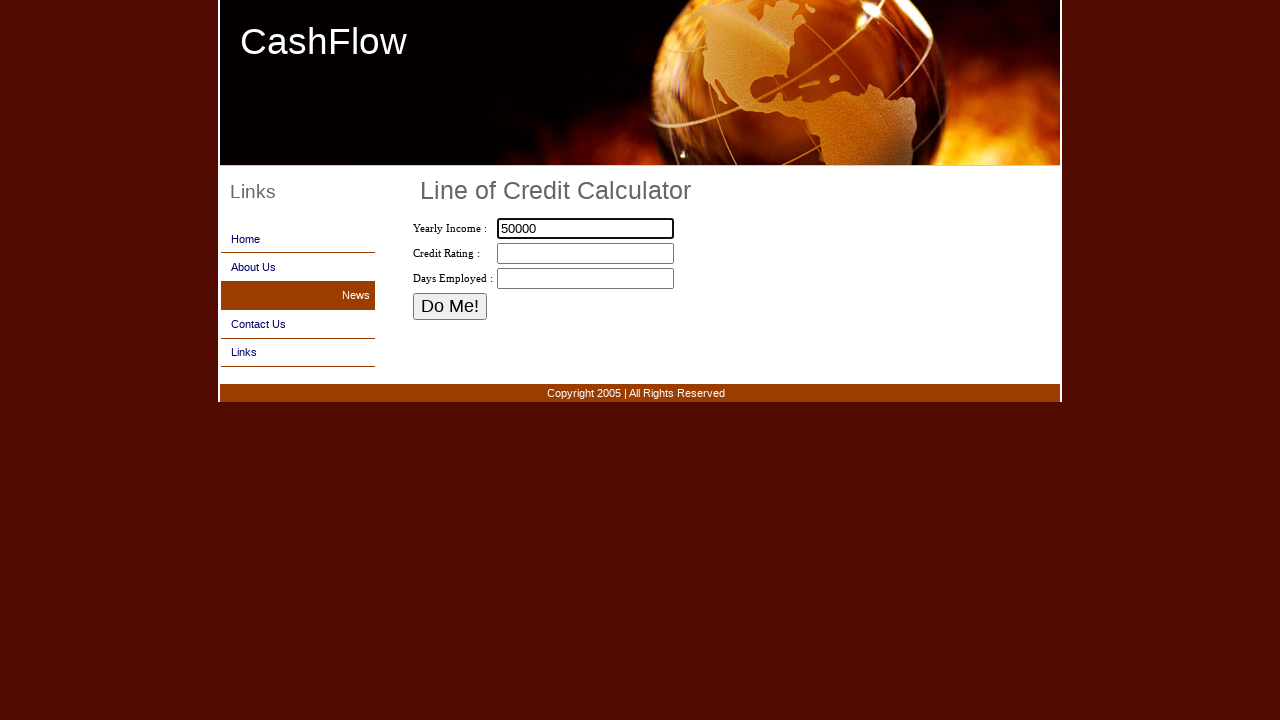

Entered credit score of 750 on #credit
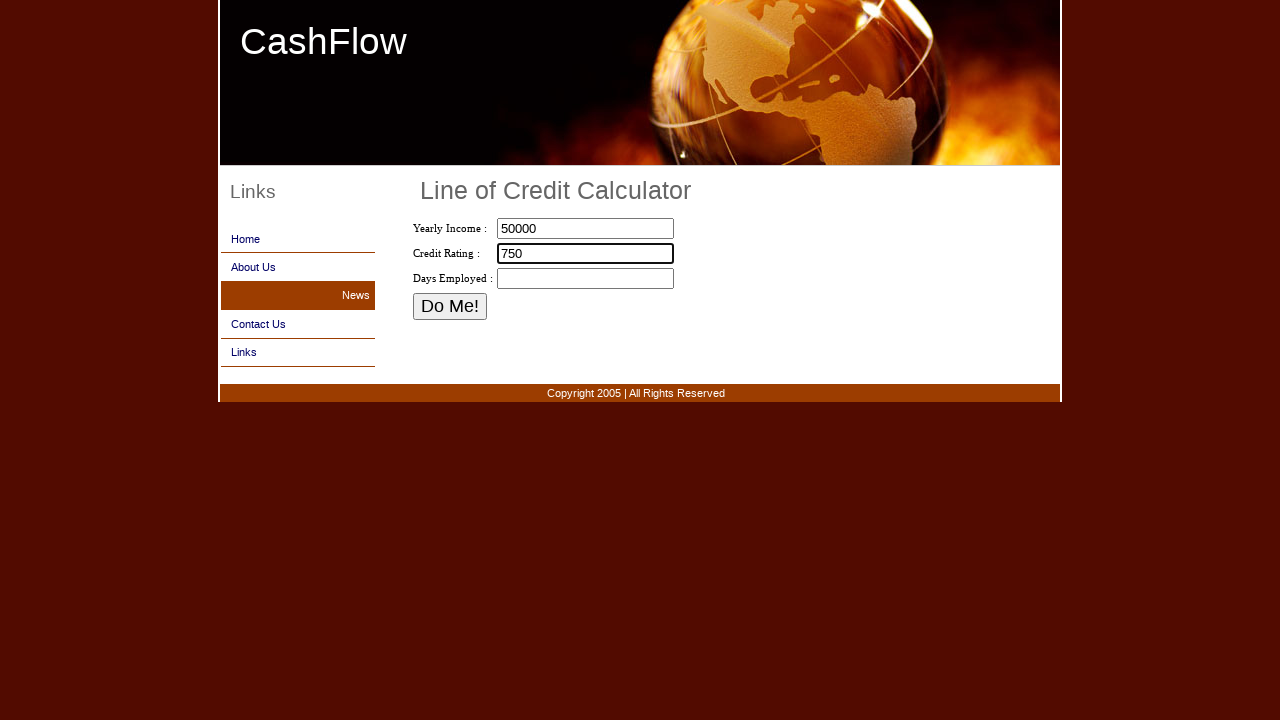

Entered employment months of 180 on #employment
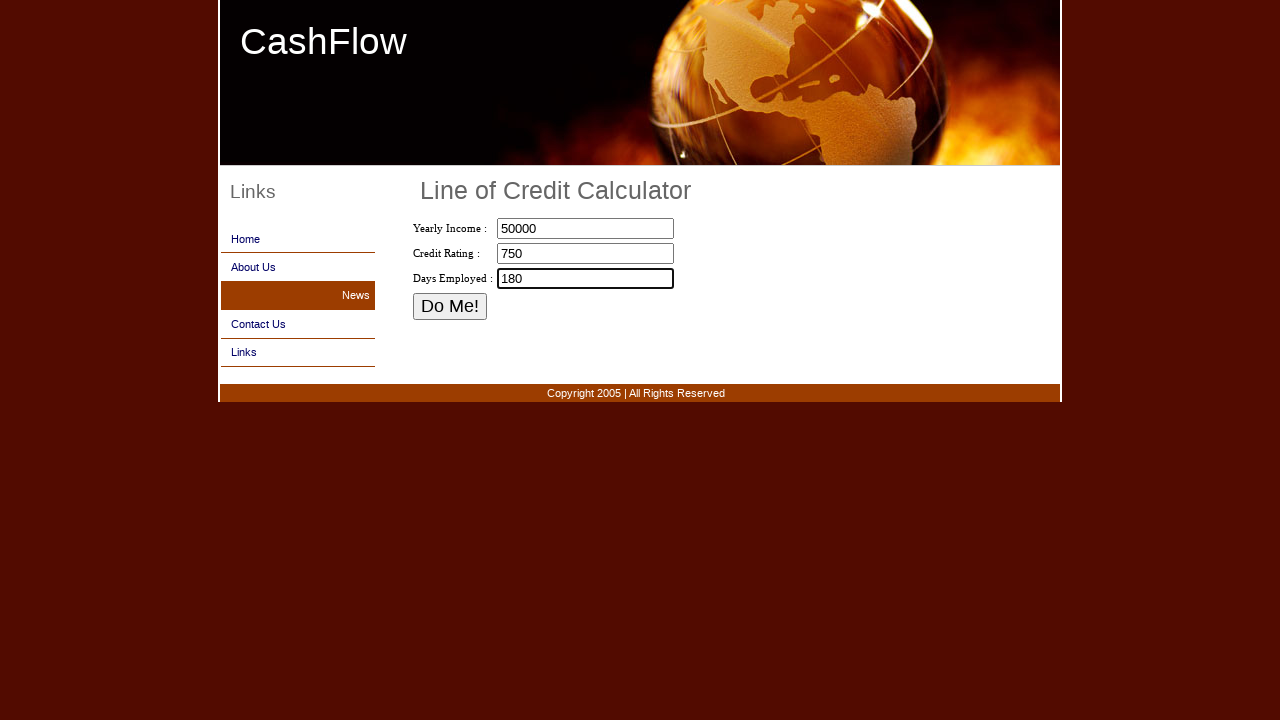

Clicked the Calculate button to submit form at (450, 306) on [name='Calc']
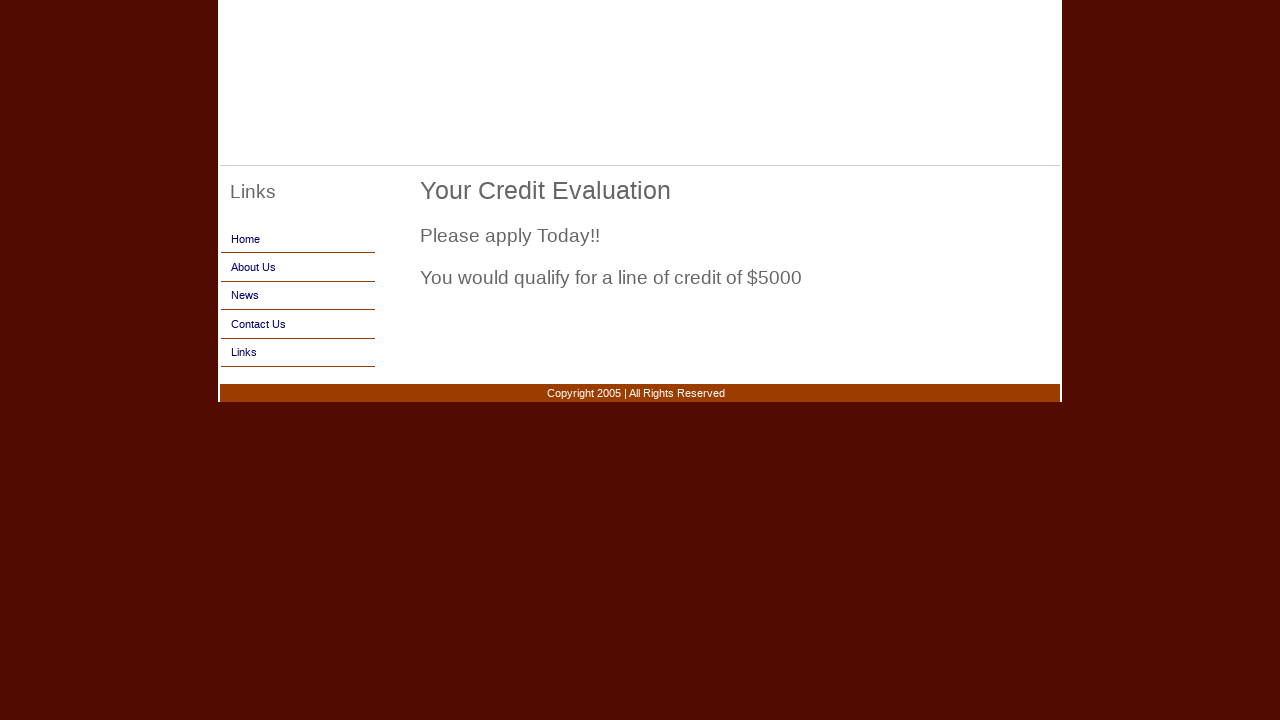

Approval message element loaded
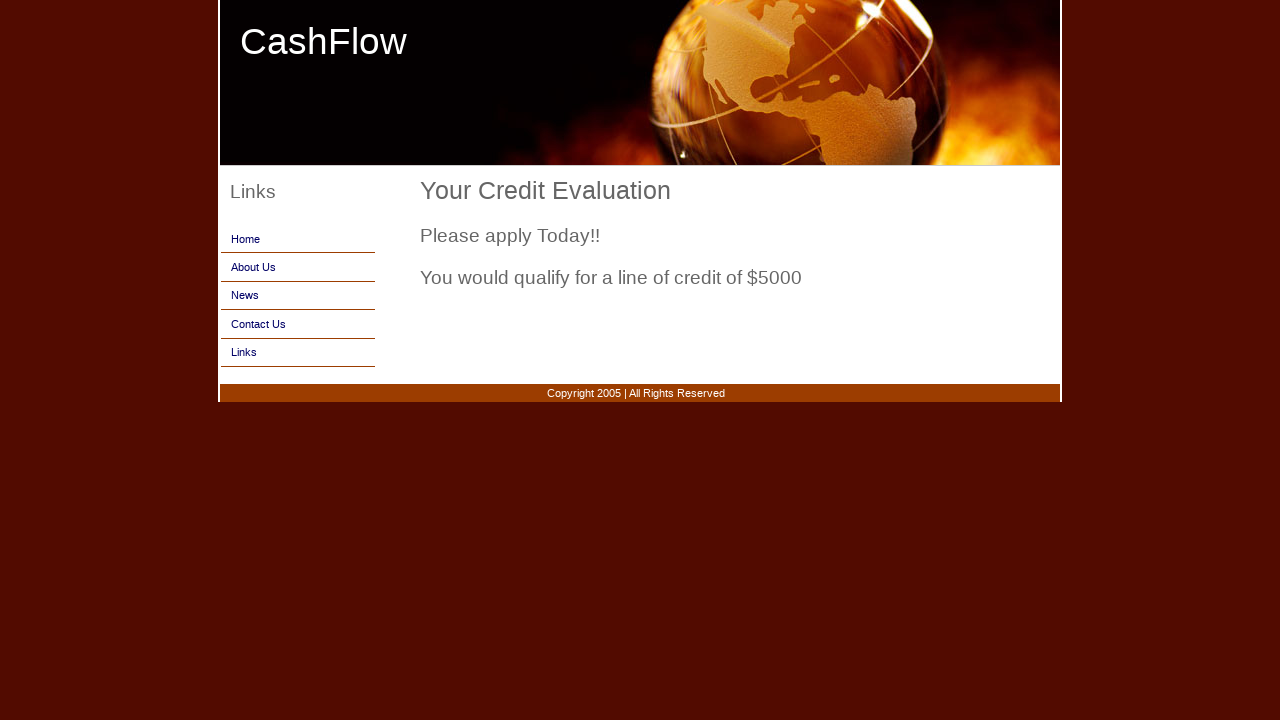

Verified approval message 'Please apply Today!!' is displayed
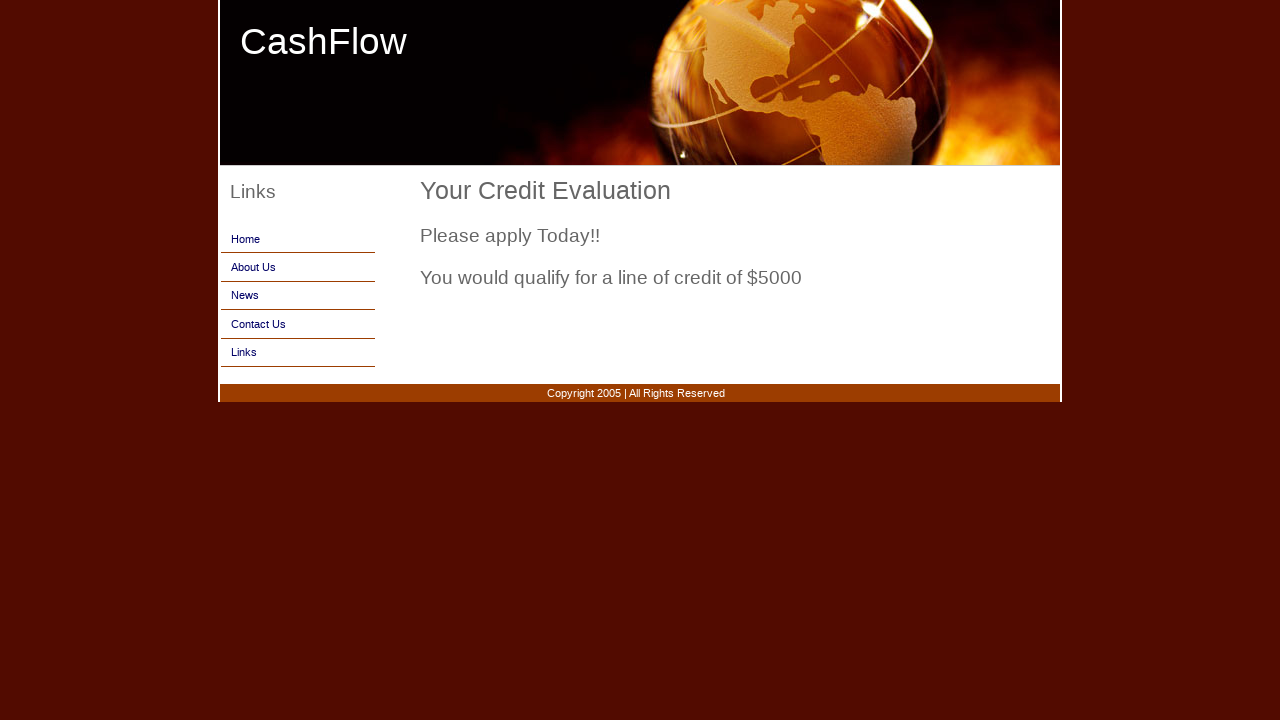

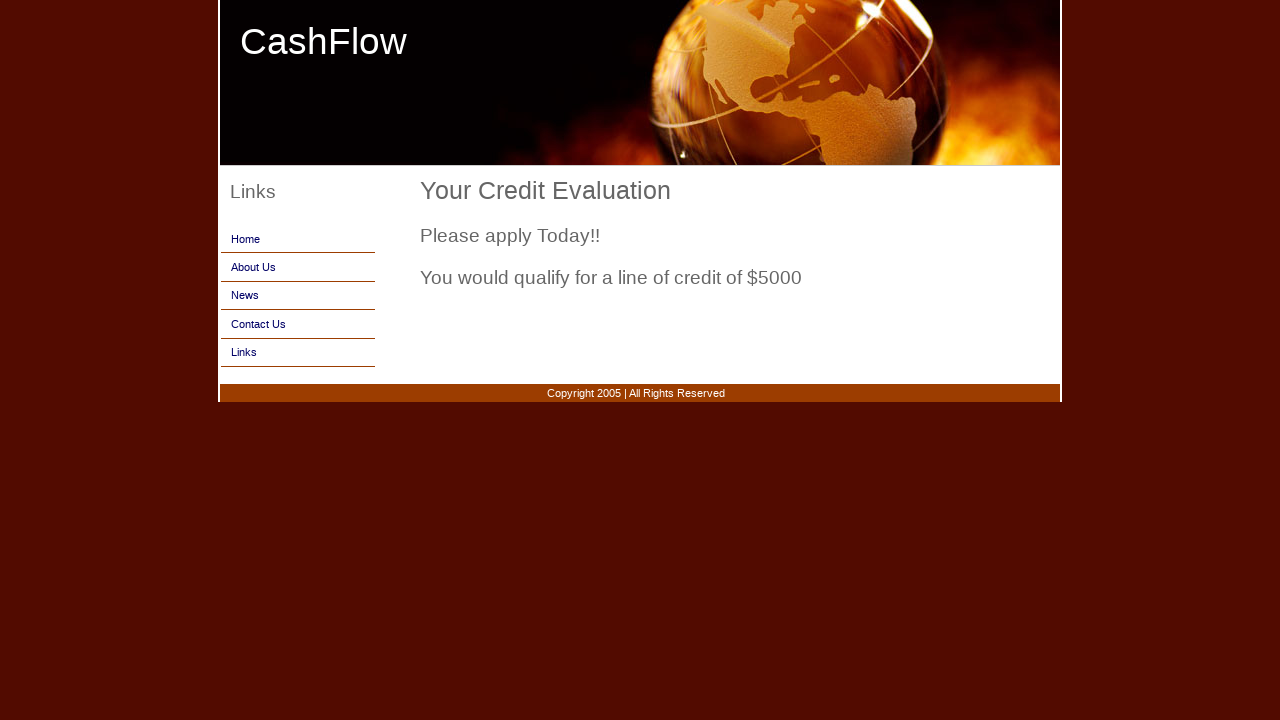